Tests valid registration by creating a new account with unique username and password

Starting URL: https://www.demoblaze.com/index.html

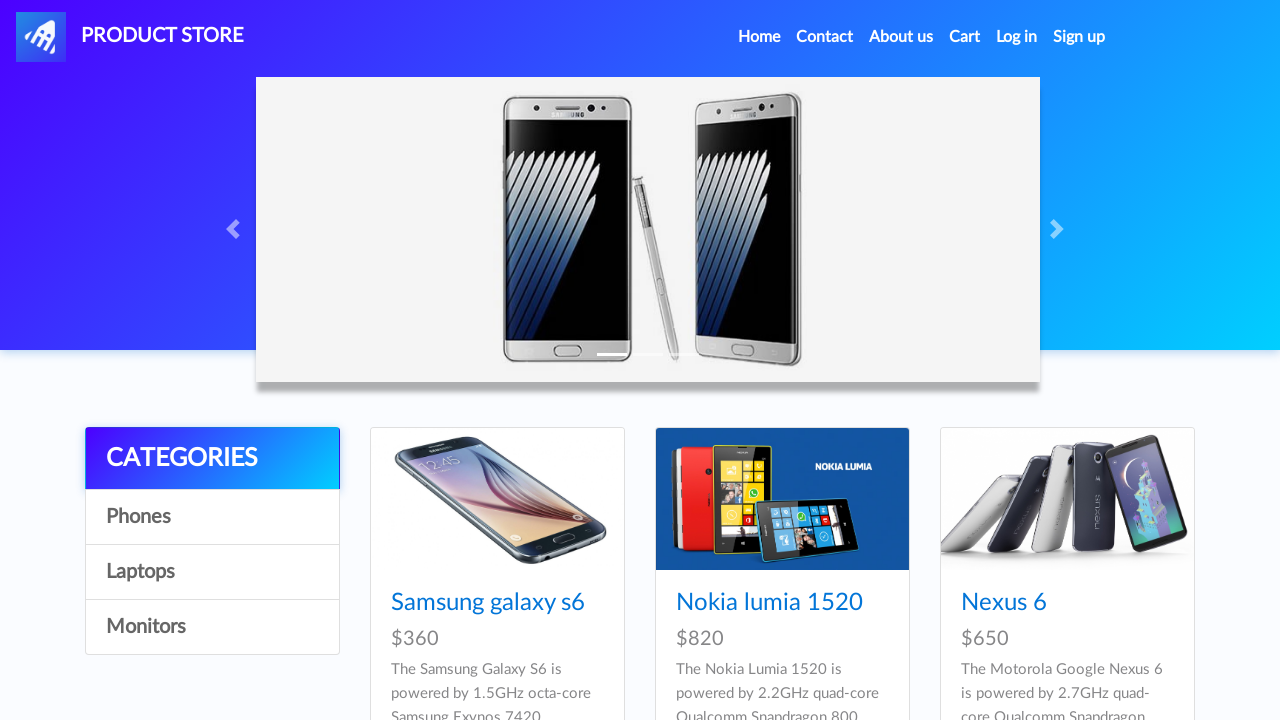

Clicked sign up button to open registration modal at (1079, 37) on #signin2
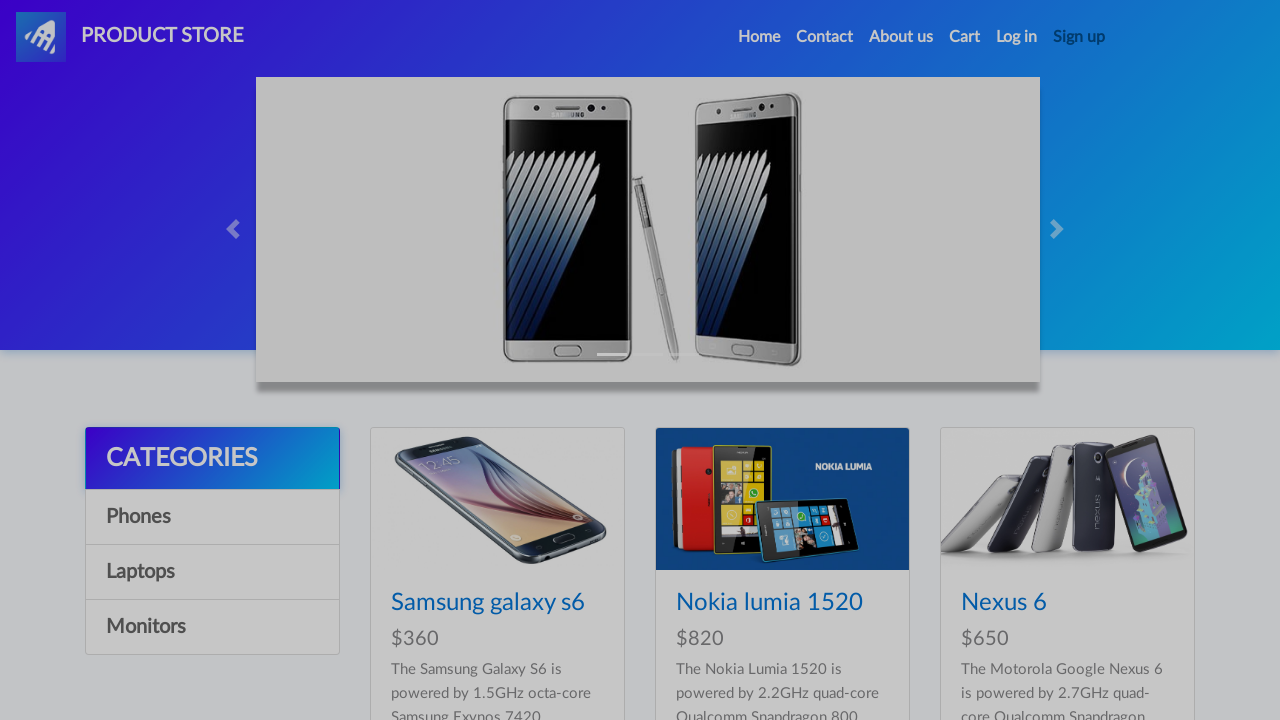

Sign up modal appeared with username field visible
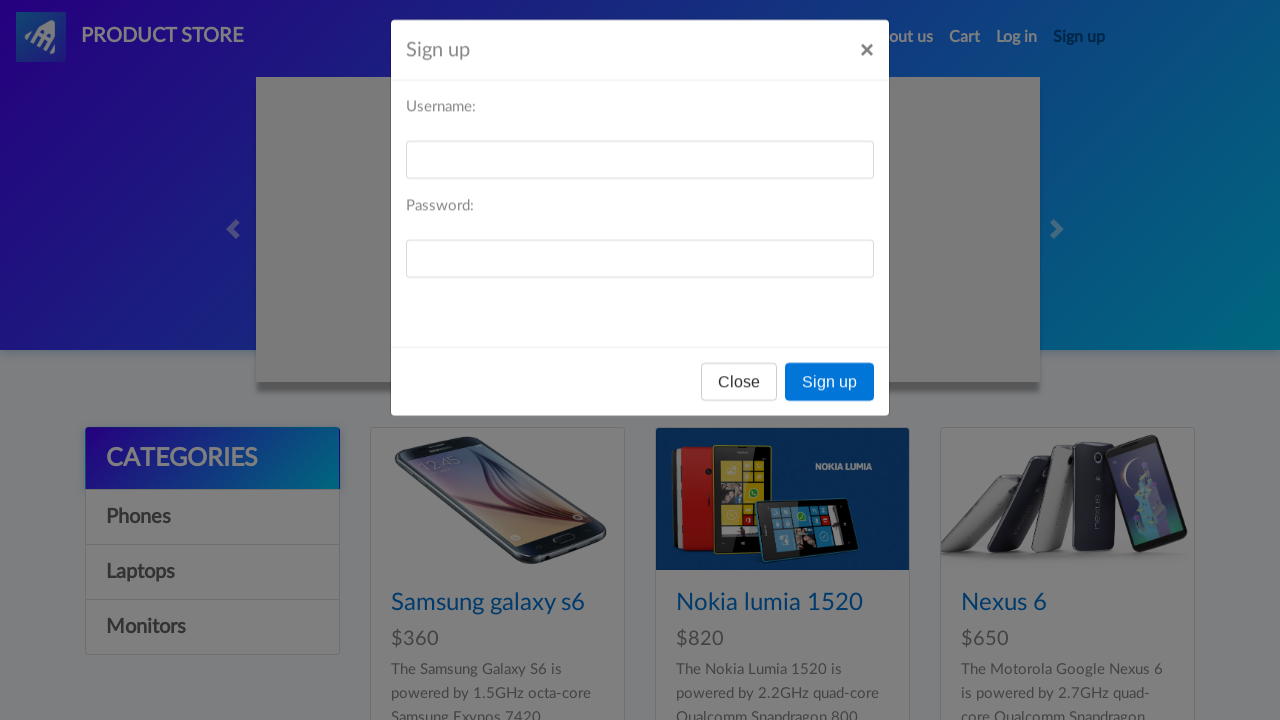

Filled username field with 'newuser892@example.com' on #sign-username
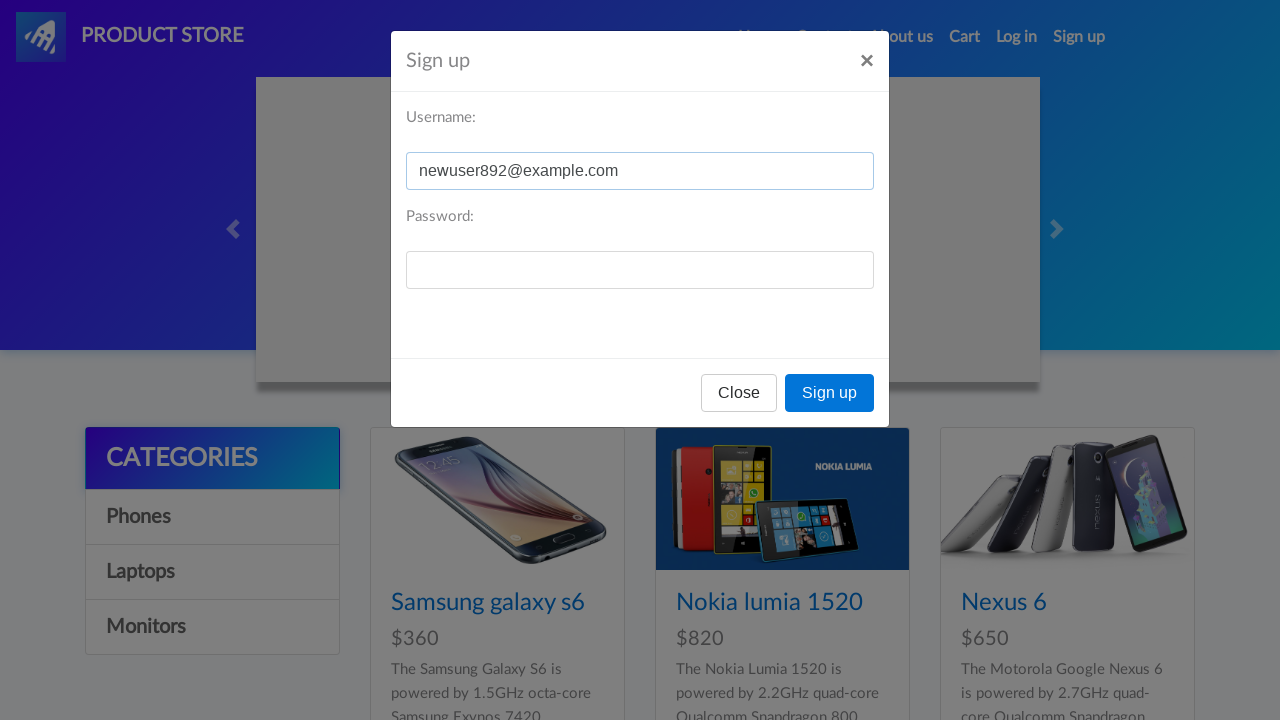

Filled password field with secure password 'MySecurePass789!' on #sign-password
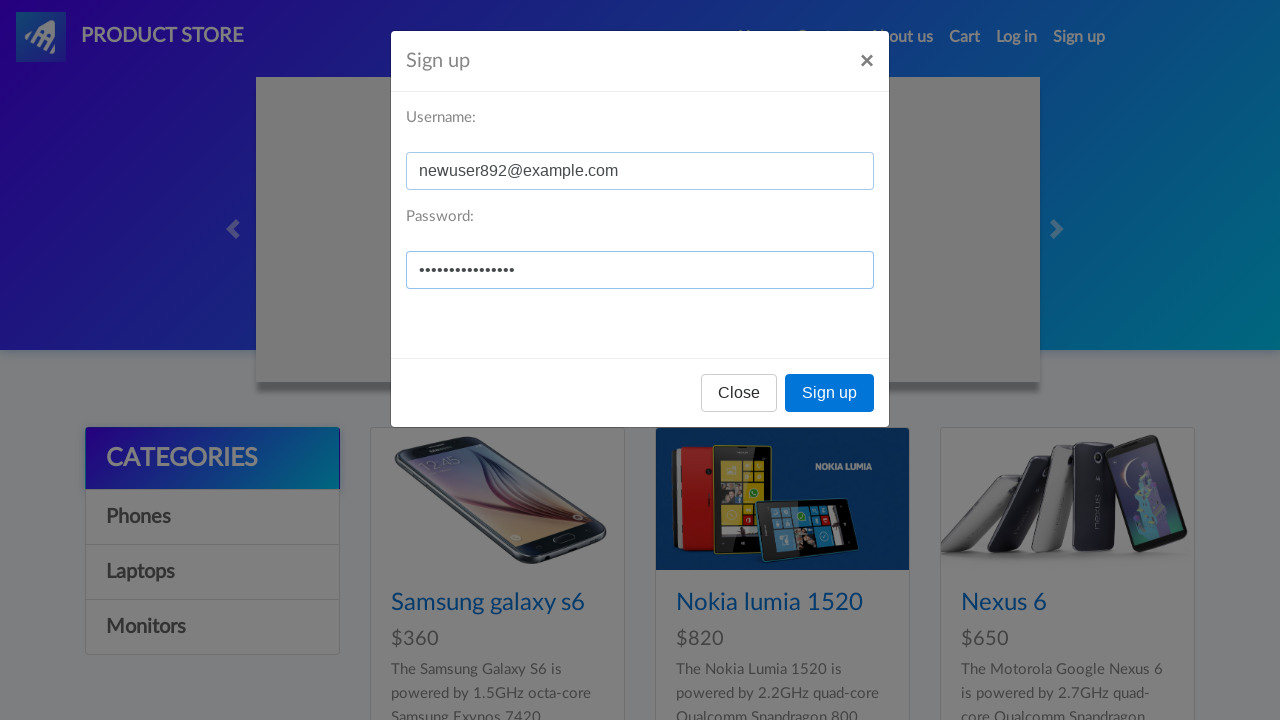

Clicked sign up button in modal to submit registration at (830, 393) on button:text('Sign up')
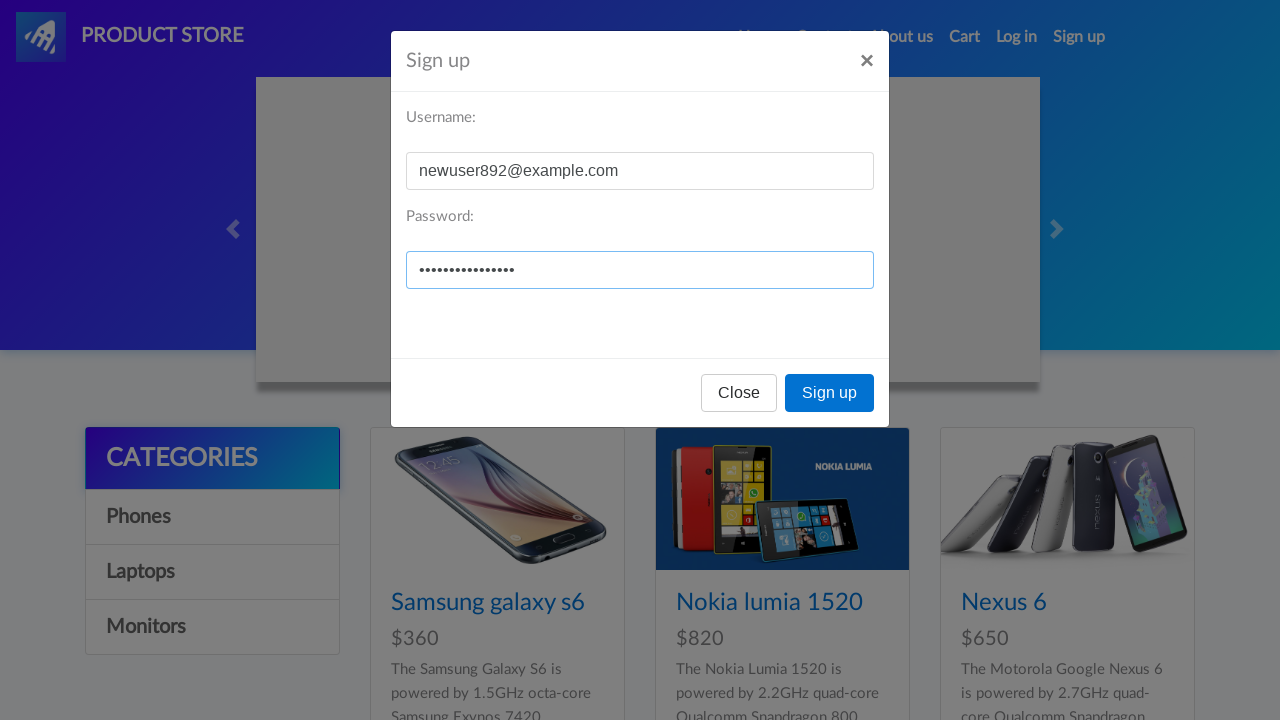

Waited 2 seconds for registration confirmation or alert
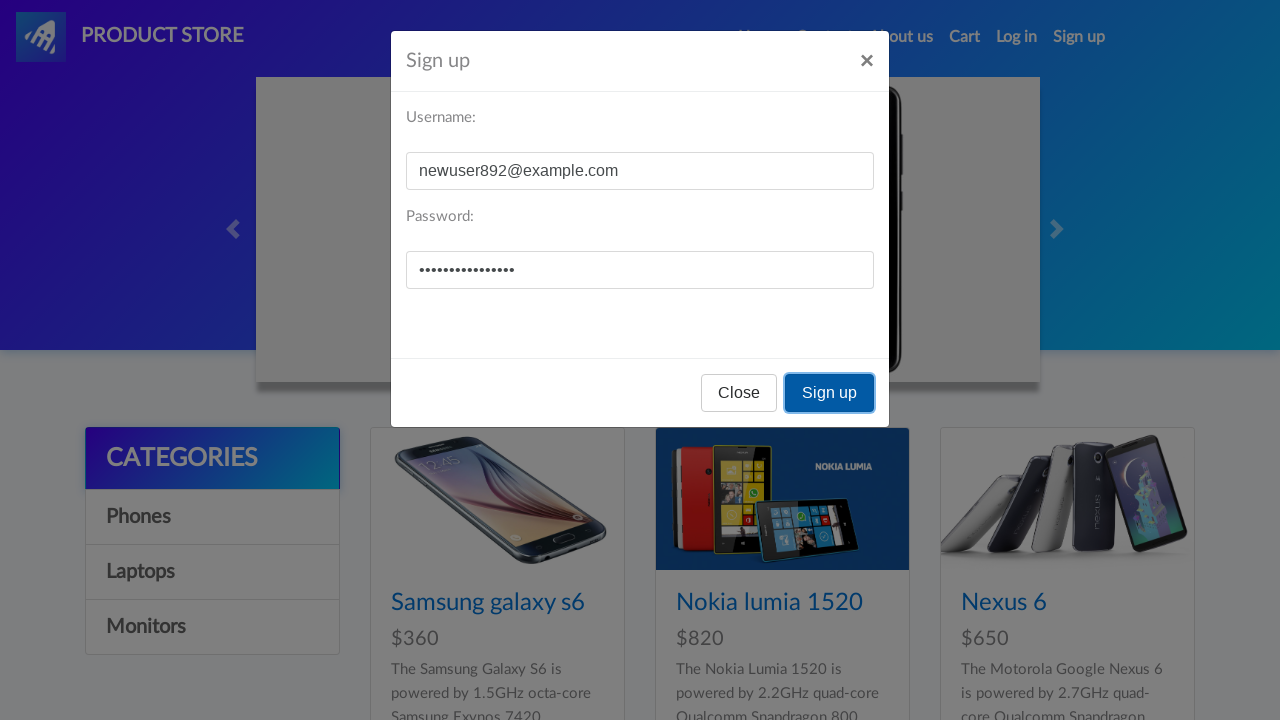

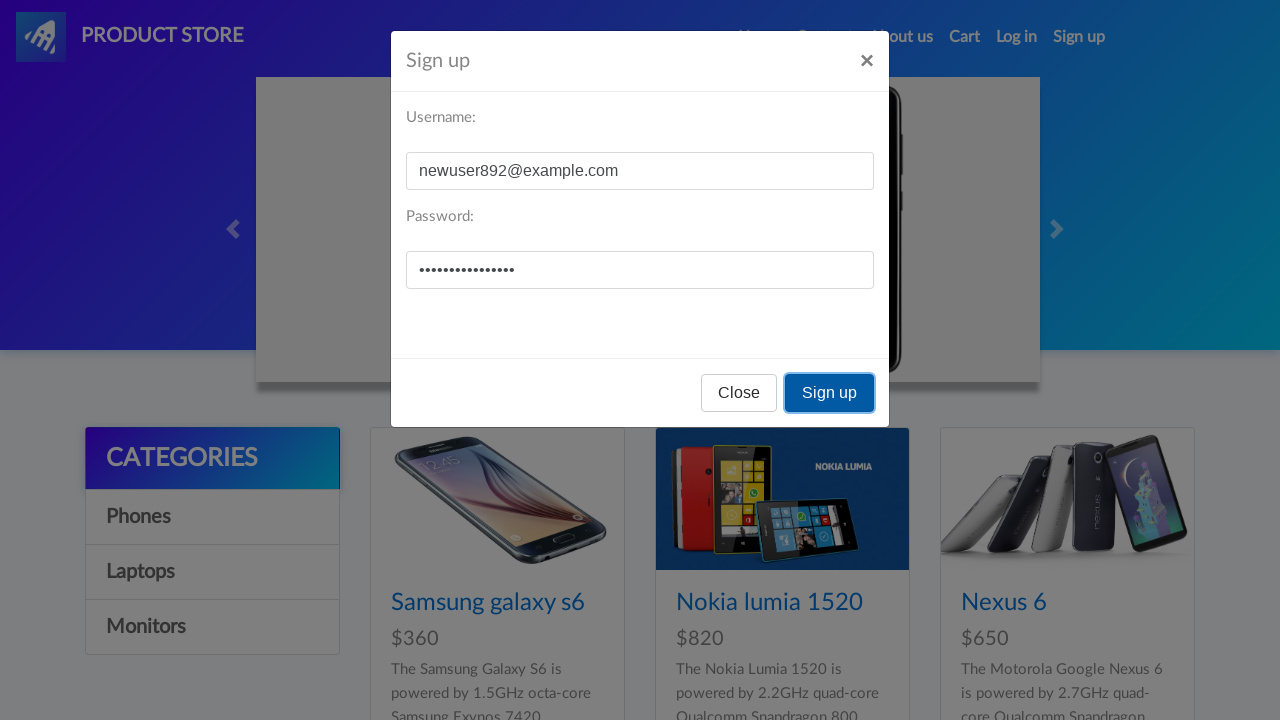